Tests keyboard actions by filling a form field with shift key pressed to simulate uppercase text entry

Starting URL: https://awesomeqa.com/practice.html

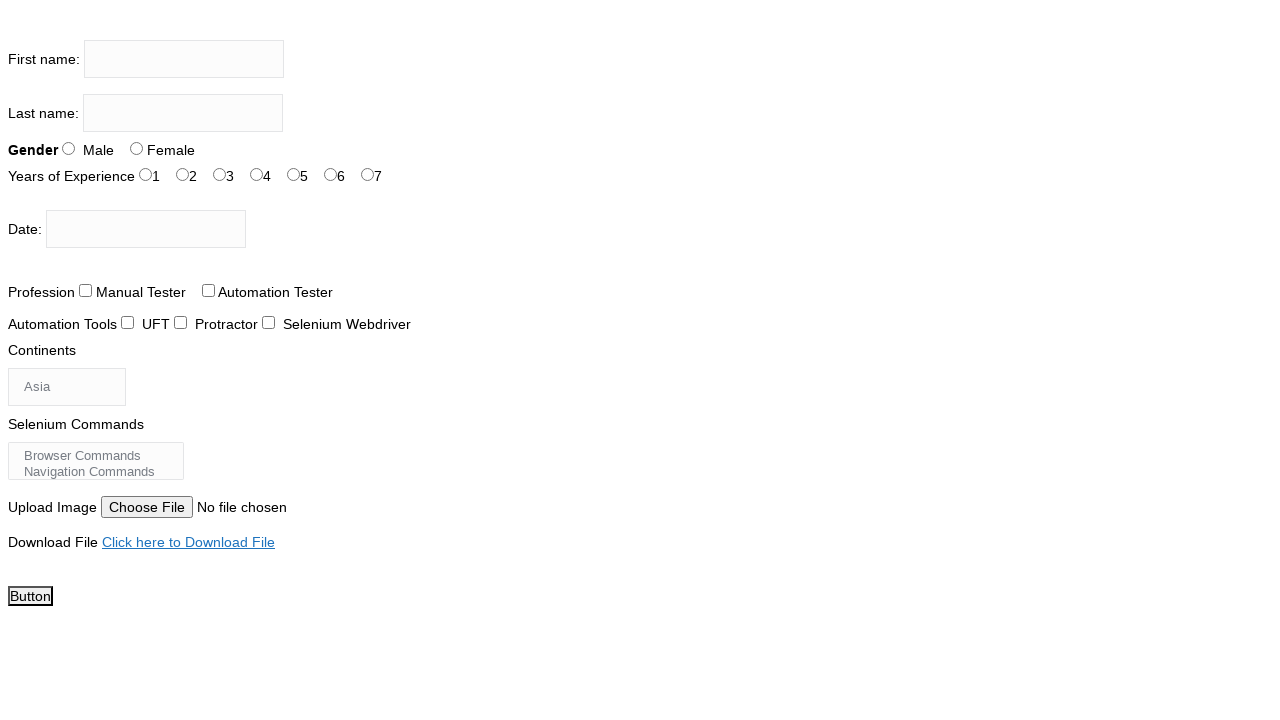

Filled first name field with uppercase text 'SUBODH PATIL' using shift key simulation on input[name='firstname']
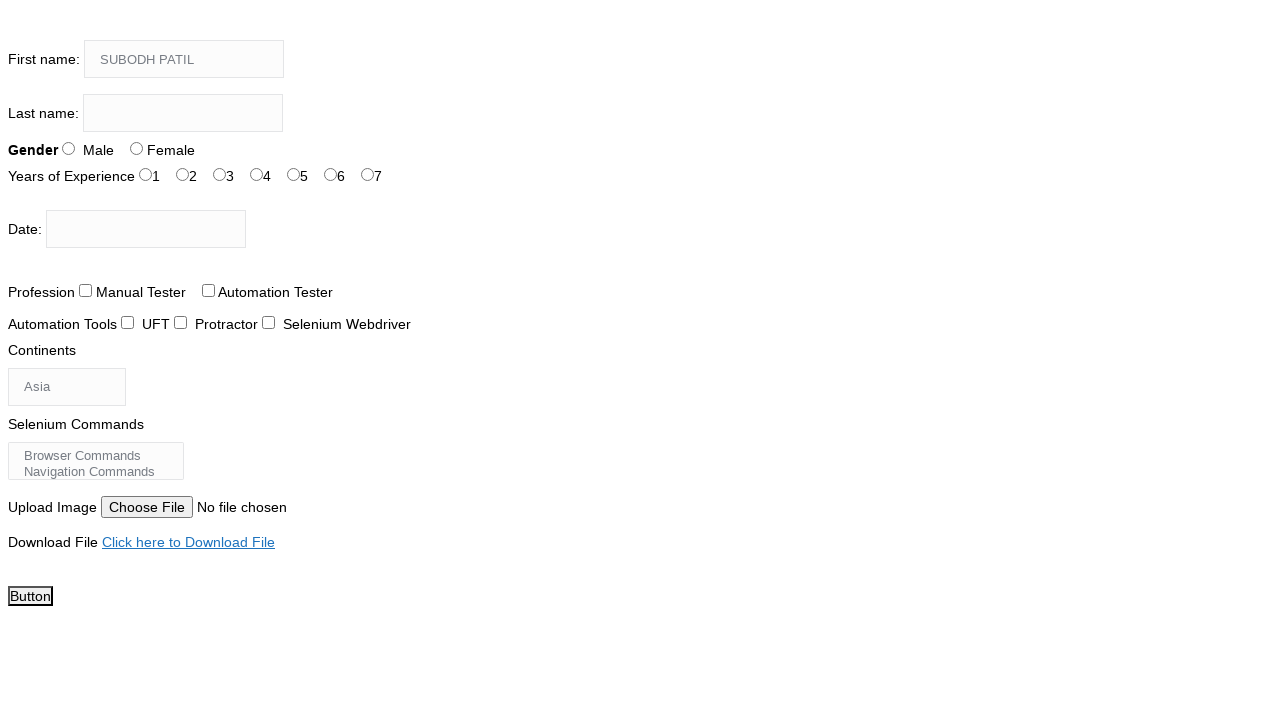

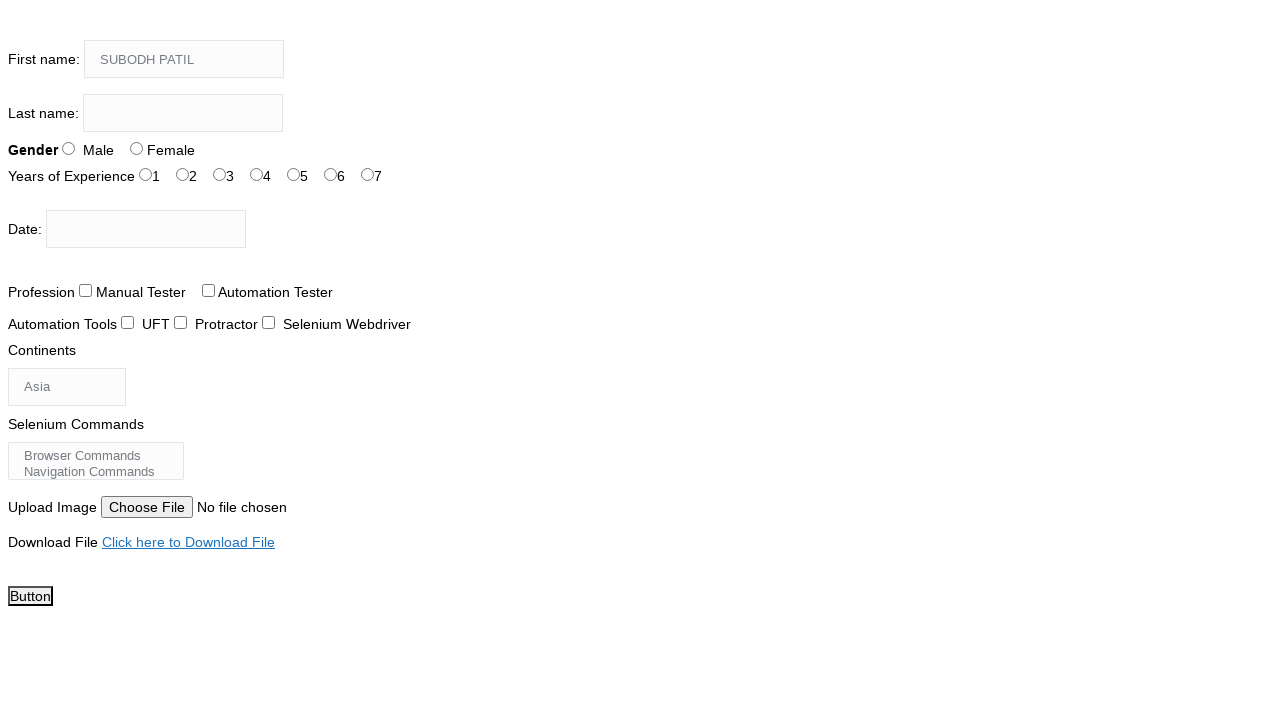